Tests feeding a cat with negative catnips (-3) and verifies the cat fight message

Starting URL: https://cs1632.appspot.com/

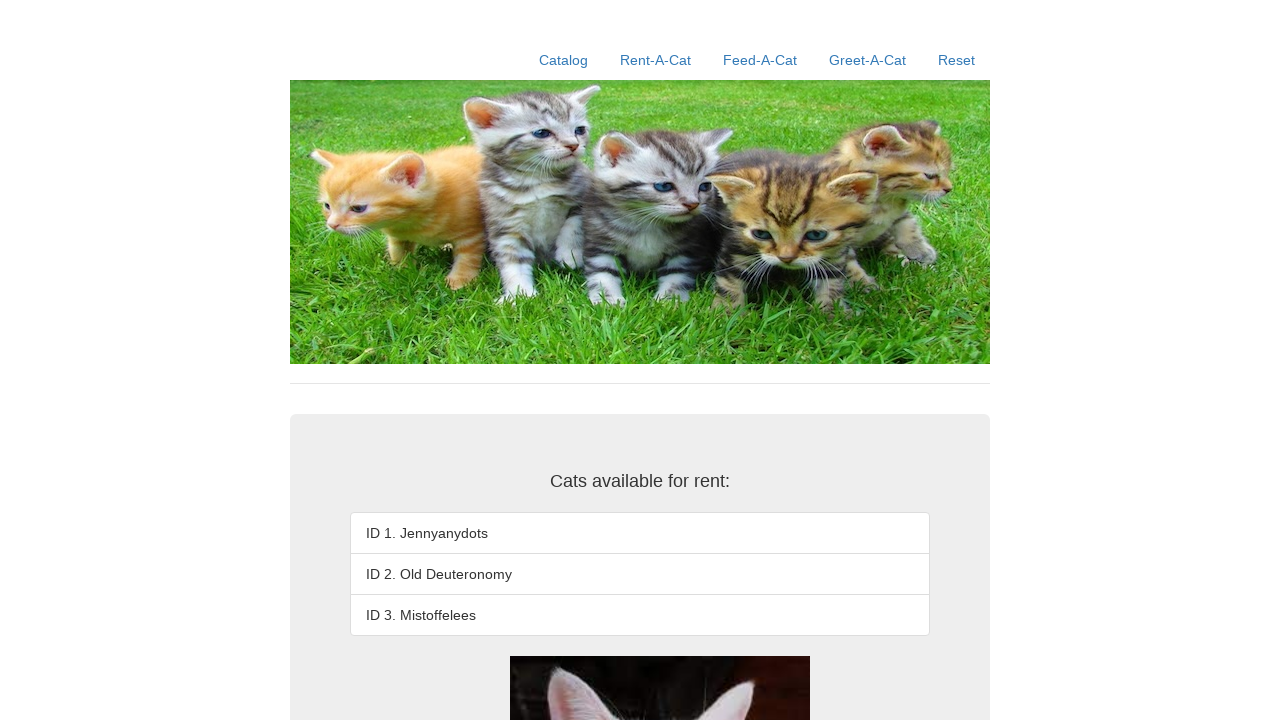

Clicked on Feed-A-Cat link to navigate to feeding page at (760, 60) on text=Feed-A-Cat
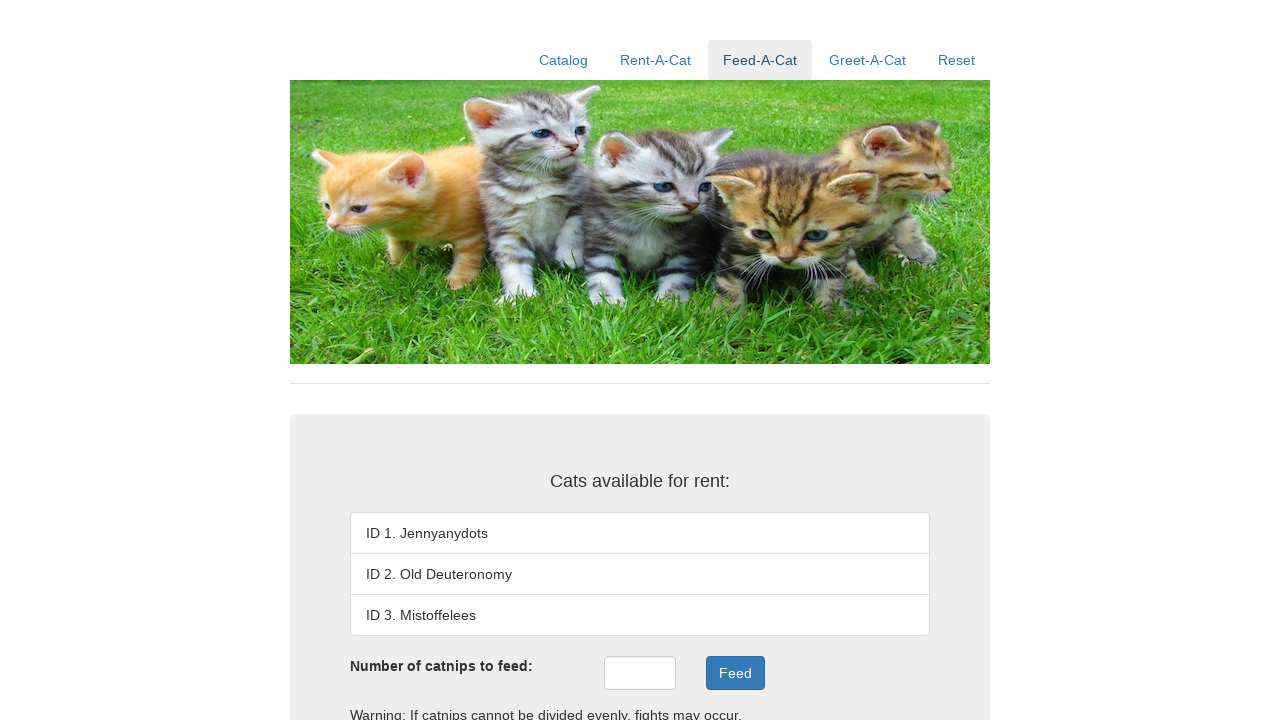

Clicked on catnips input field at (640, 673) on #catnips
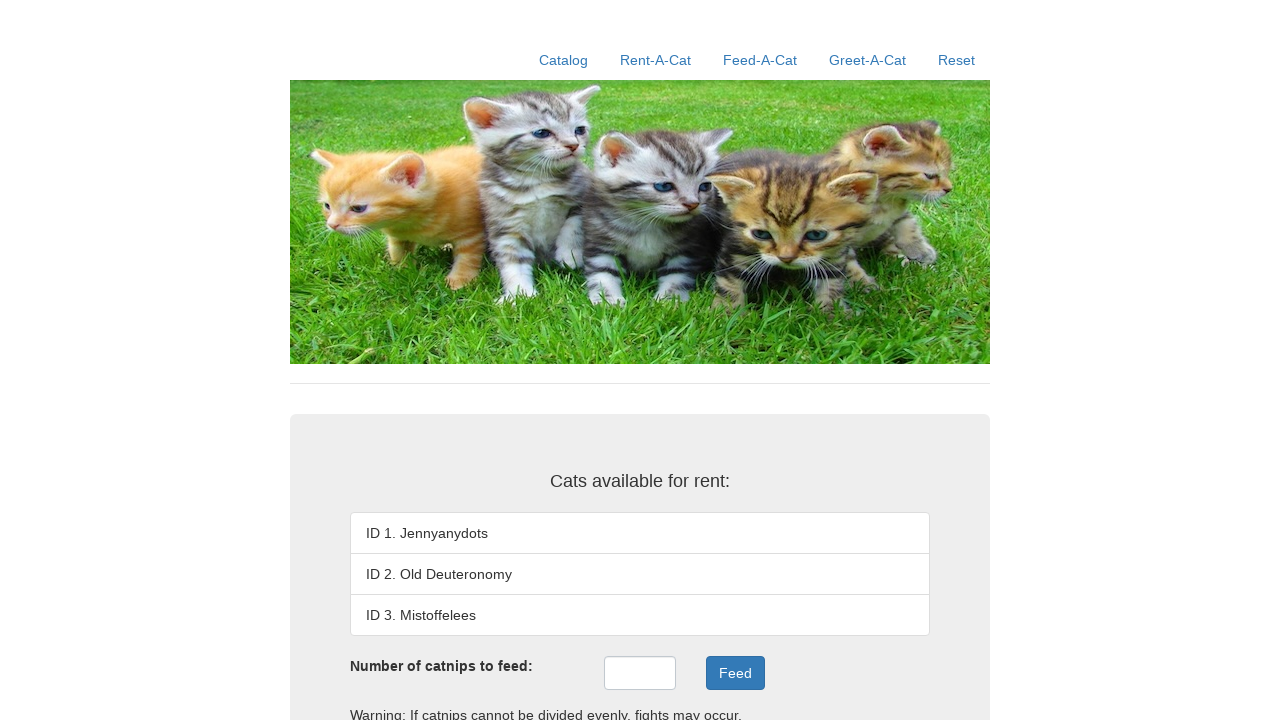

Filled catnips input field with negative value -3 on #catnips
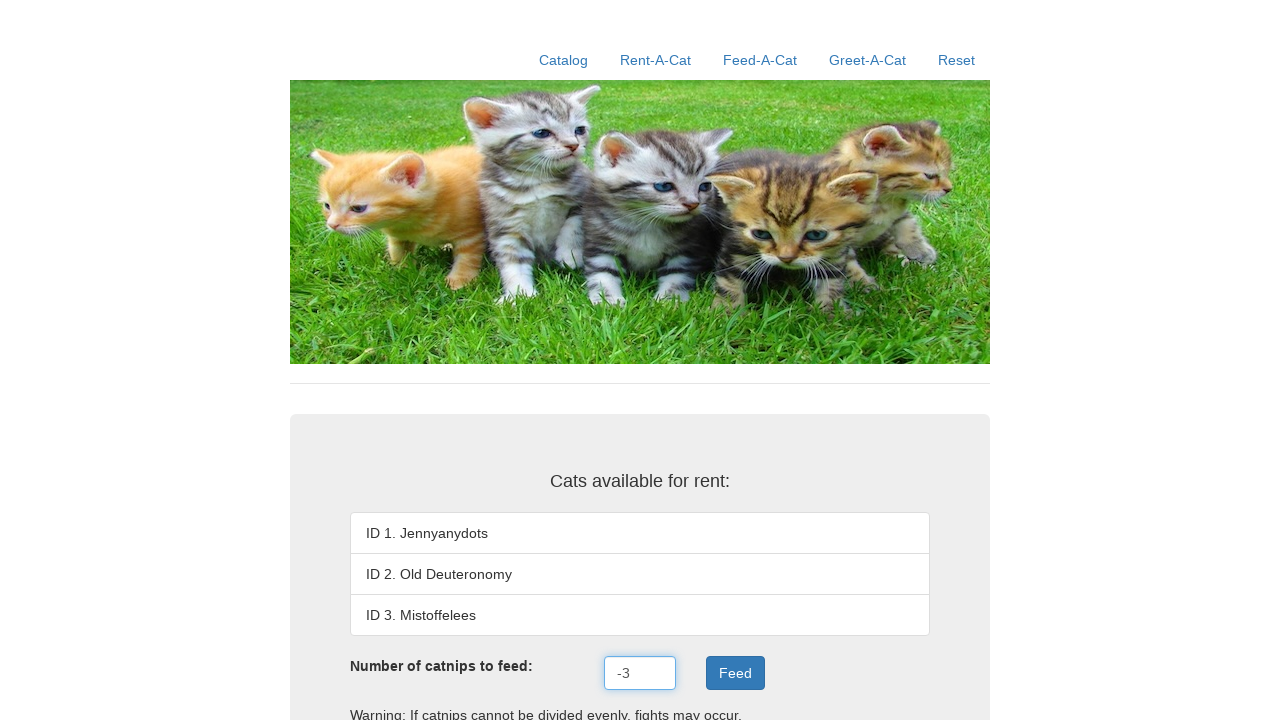

Clicked Feed button to attempt feeding cat with negative catnips at (735, 673) on .btn
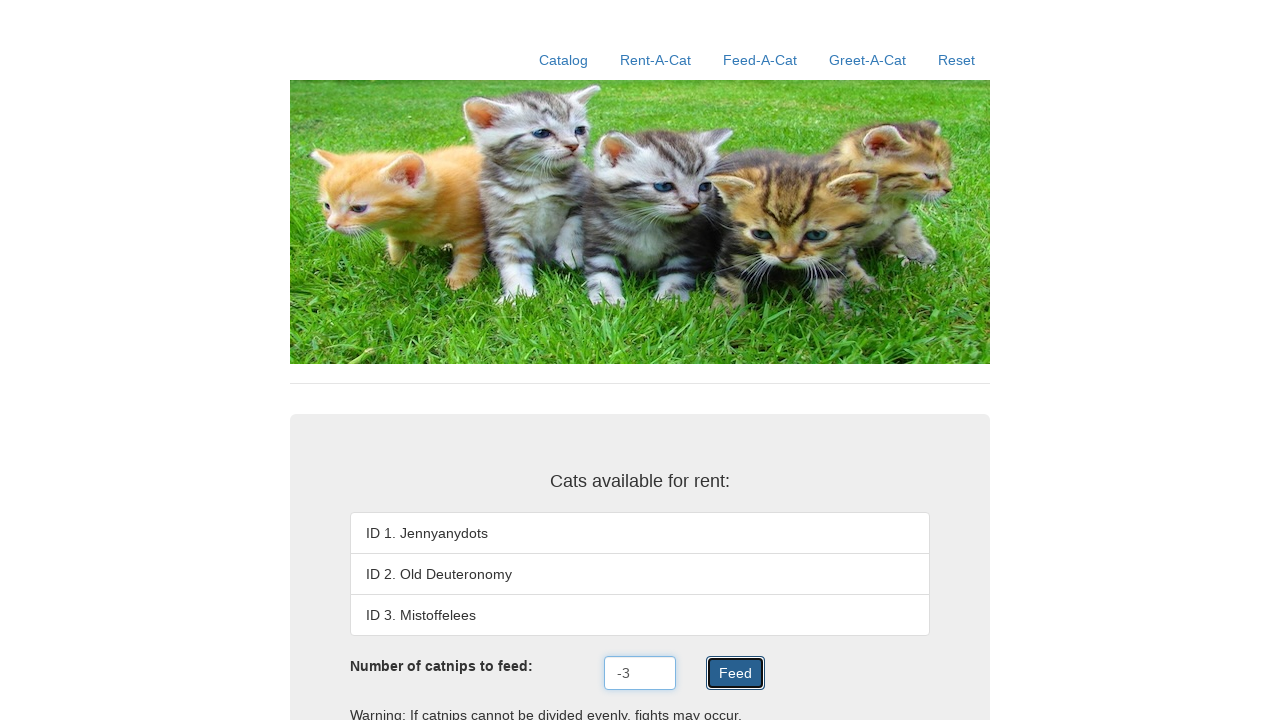

Feed result message appeared, verifying cat fight message displayed
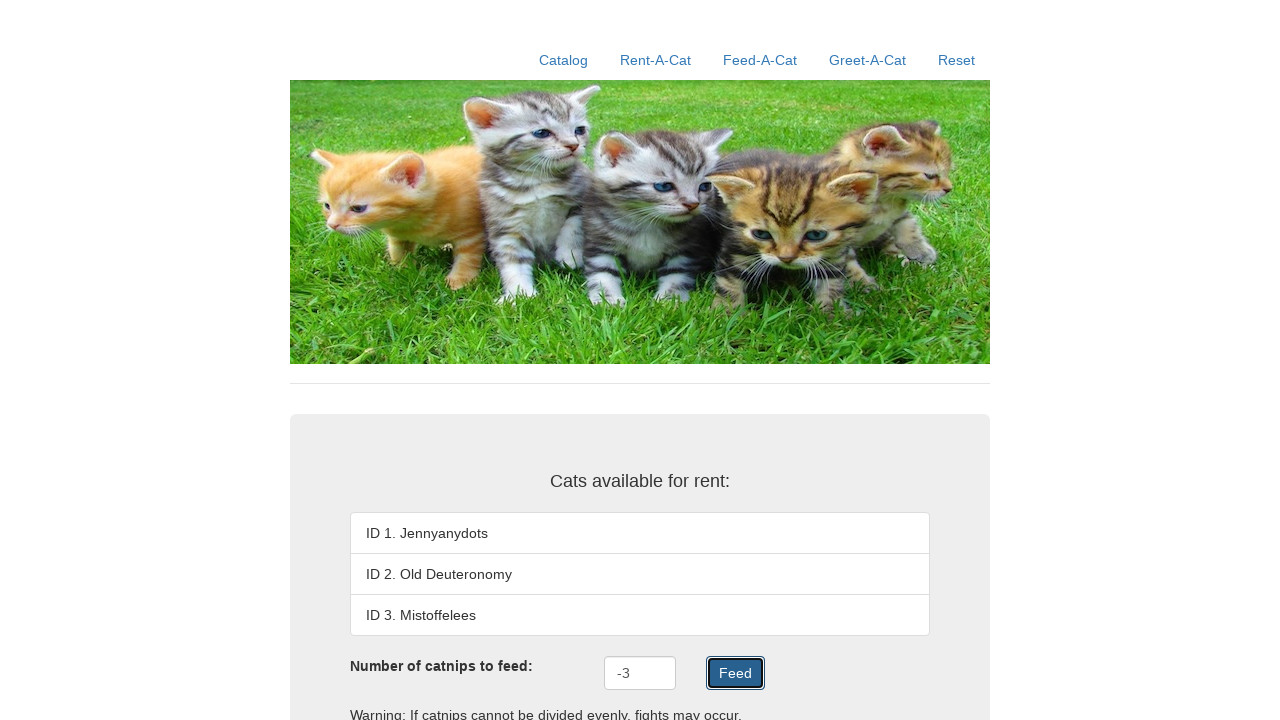

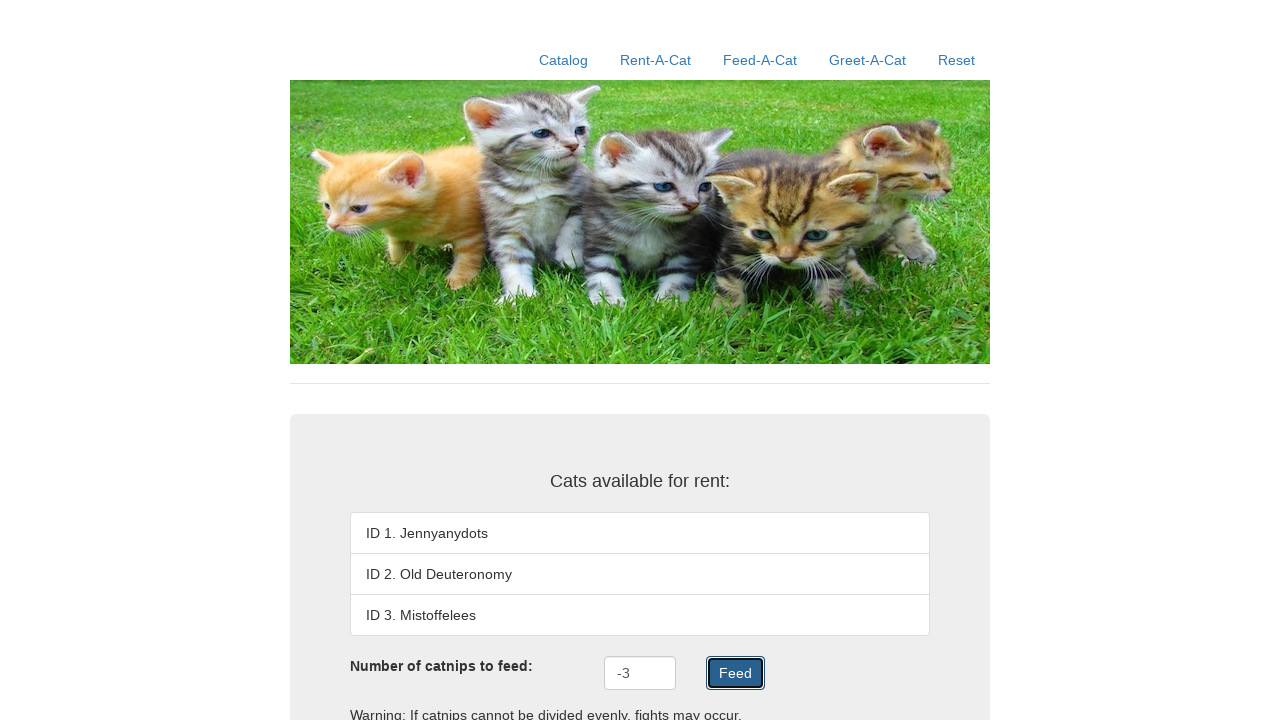